Tests selecting a radio button by its ID

Starting URL: https://www.selenium.dev/selenium/web/web-form.html

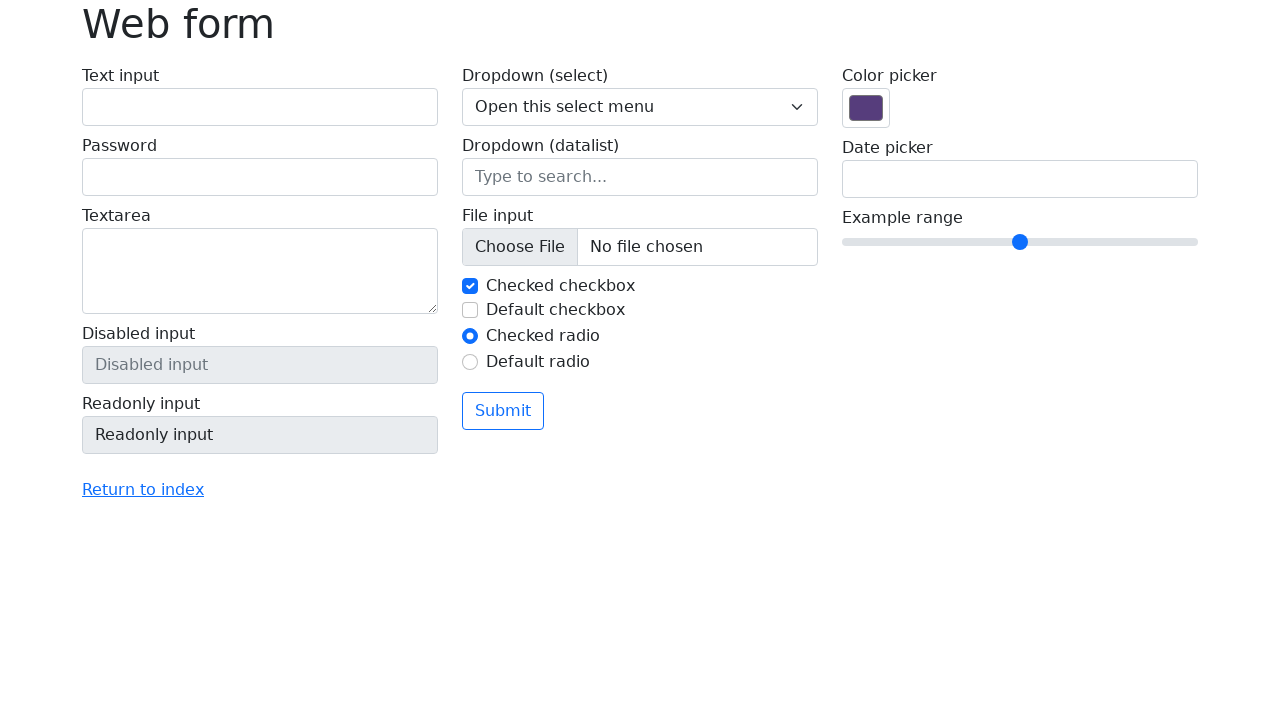

Selected radio button with ID 'my-radio-2' at (470, 362) on #my-radio-2
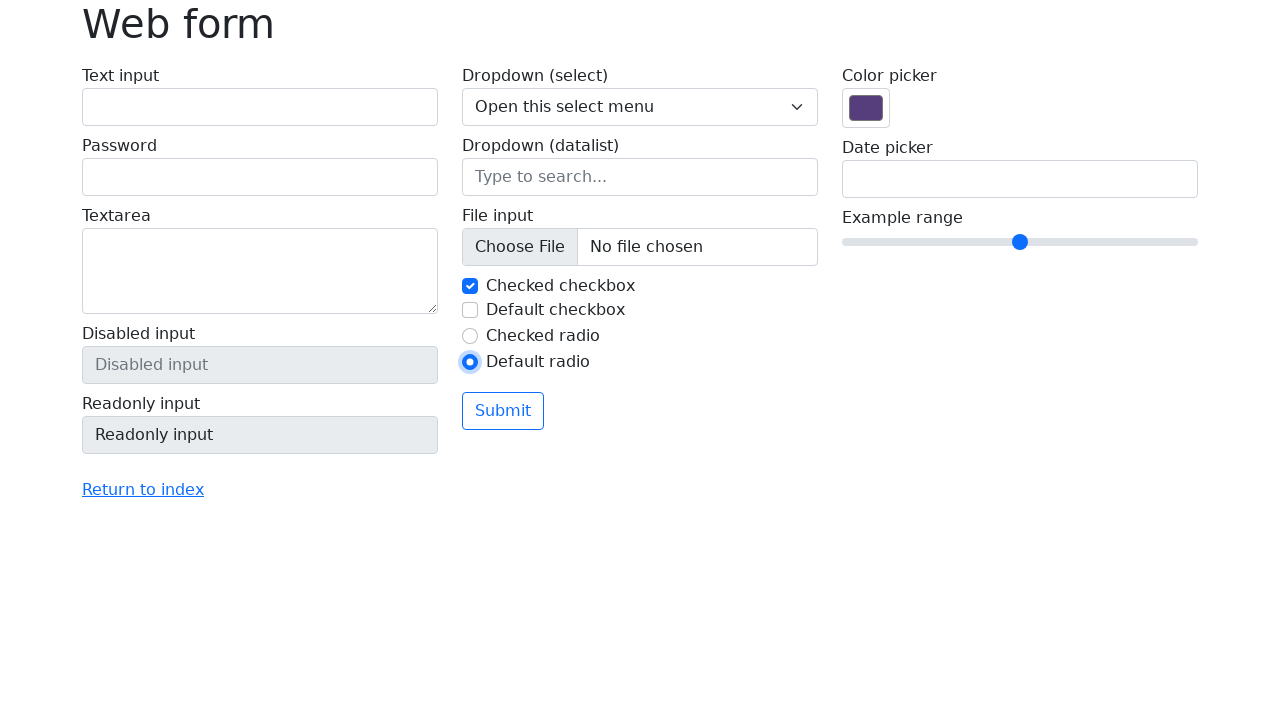

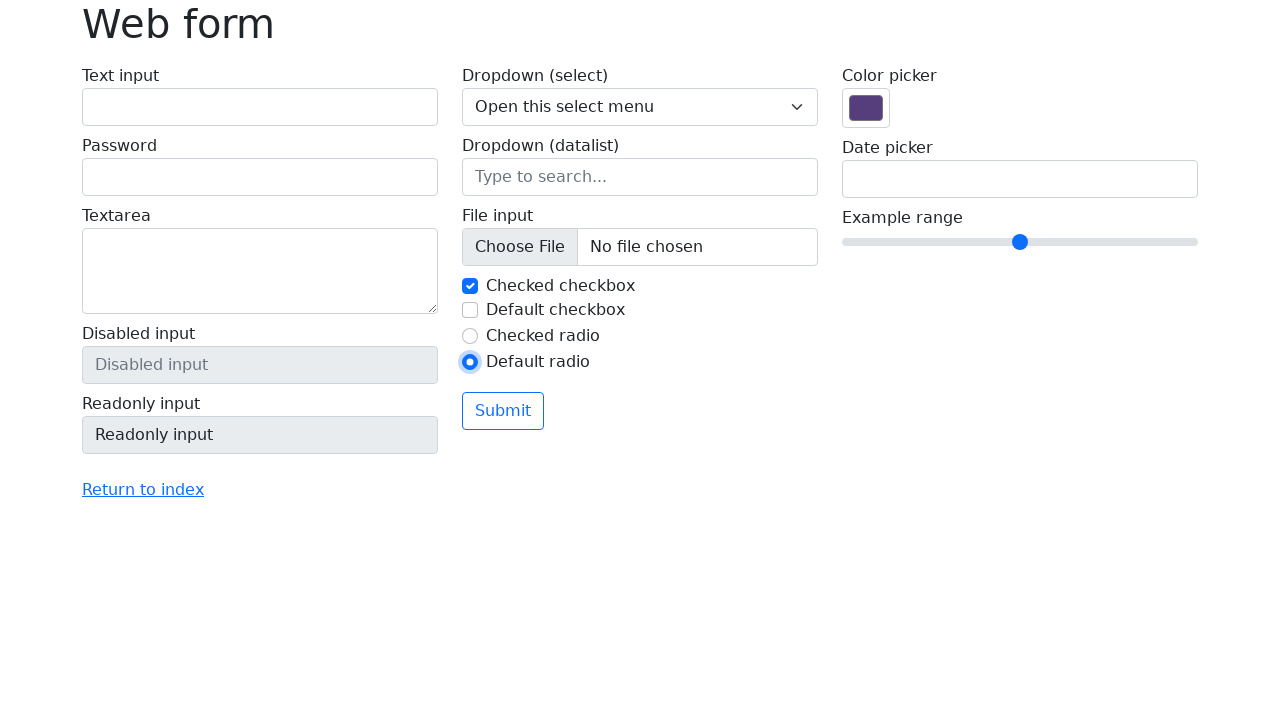